Tests a multi-step form by clicking a calculated link text, then filling in personal information fields (first name, last name, city, country) and submitting the form

Starting URL: http://suninjuly.github.io/find_link_text

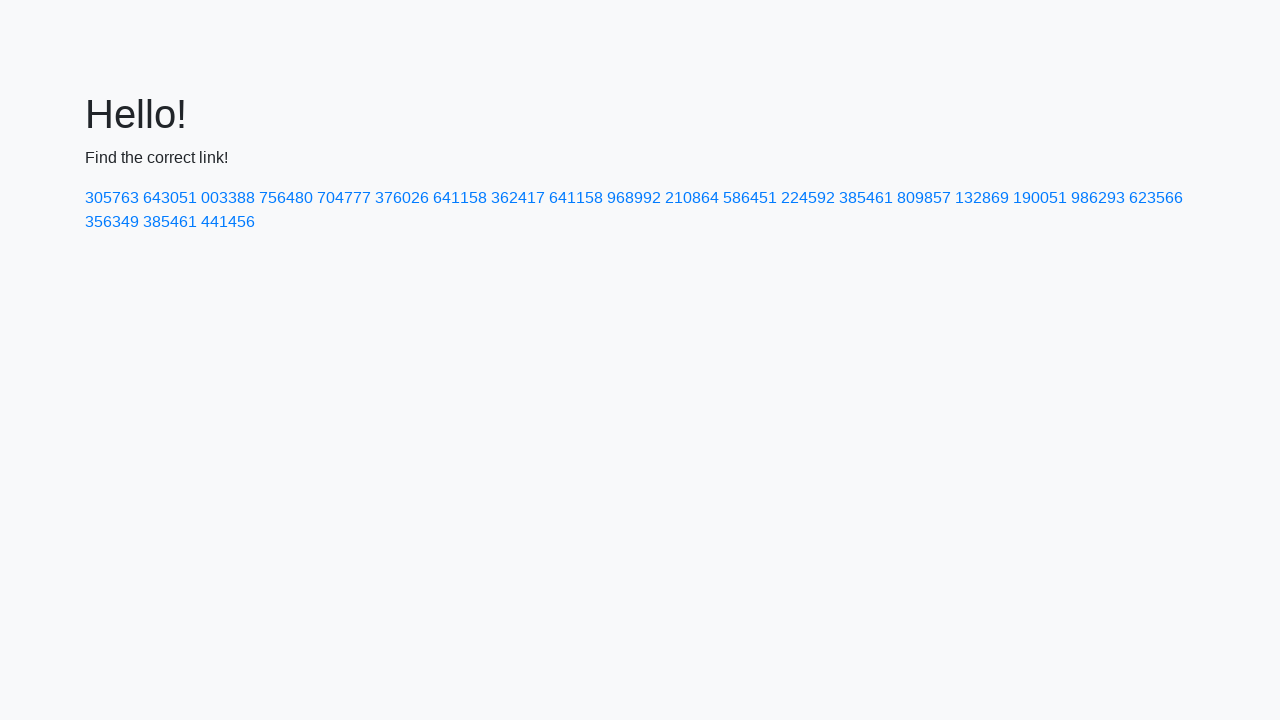

Clicked link with calculated text '224592' at (808, 198) on text=224592
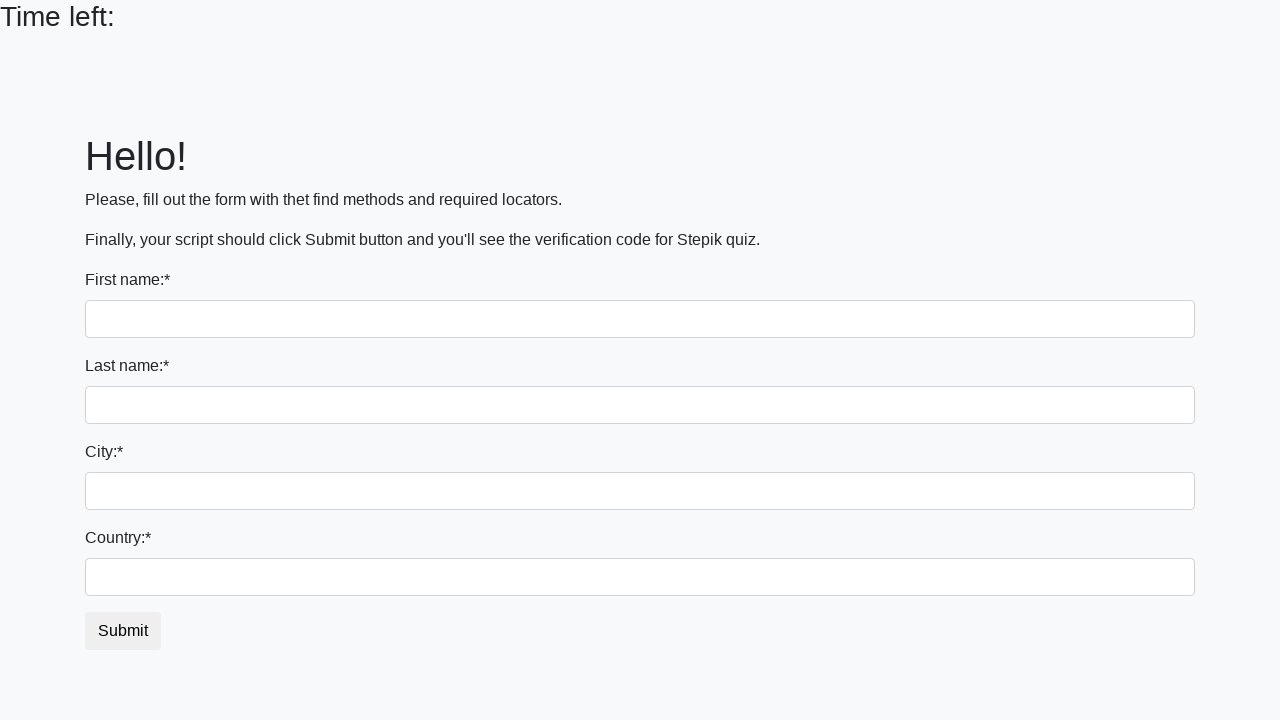

Filled first name field with 'Ivan' on input
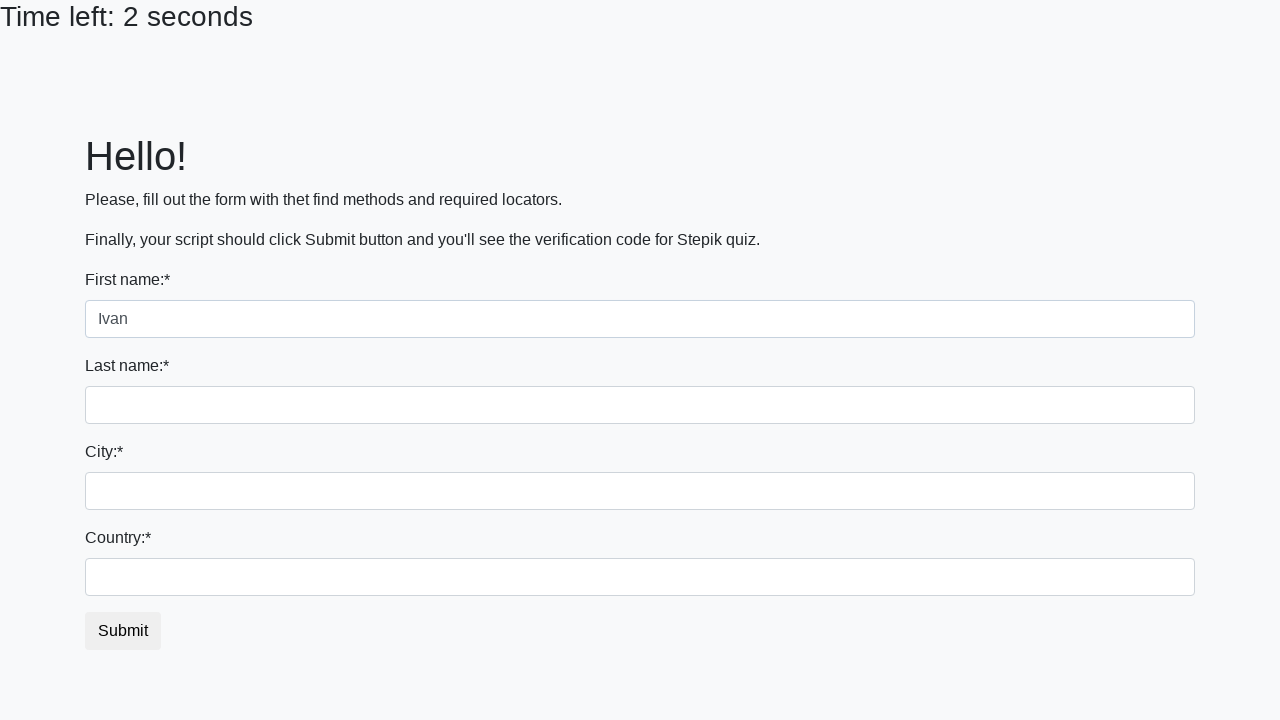

Filled last name field with 'Petrov' on input[name='last_name']
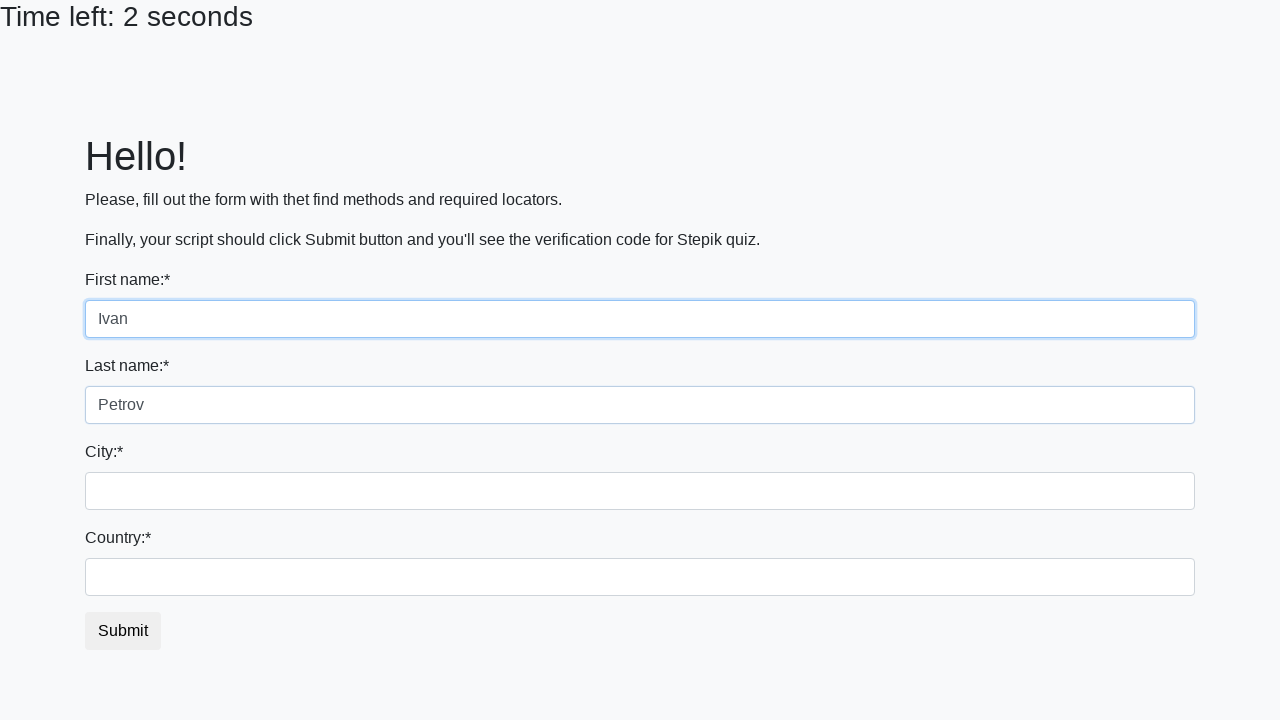

Filled city field with 'Smolensk' on .city
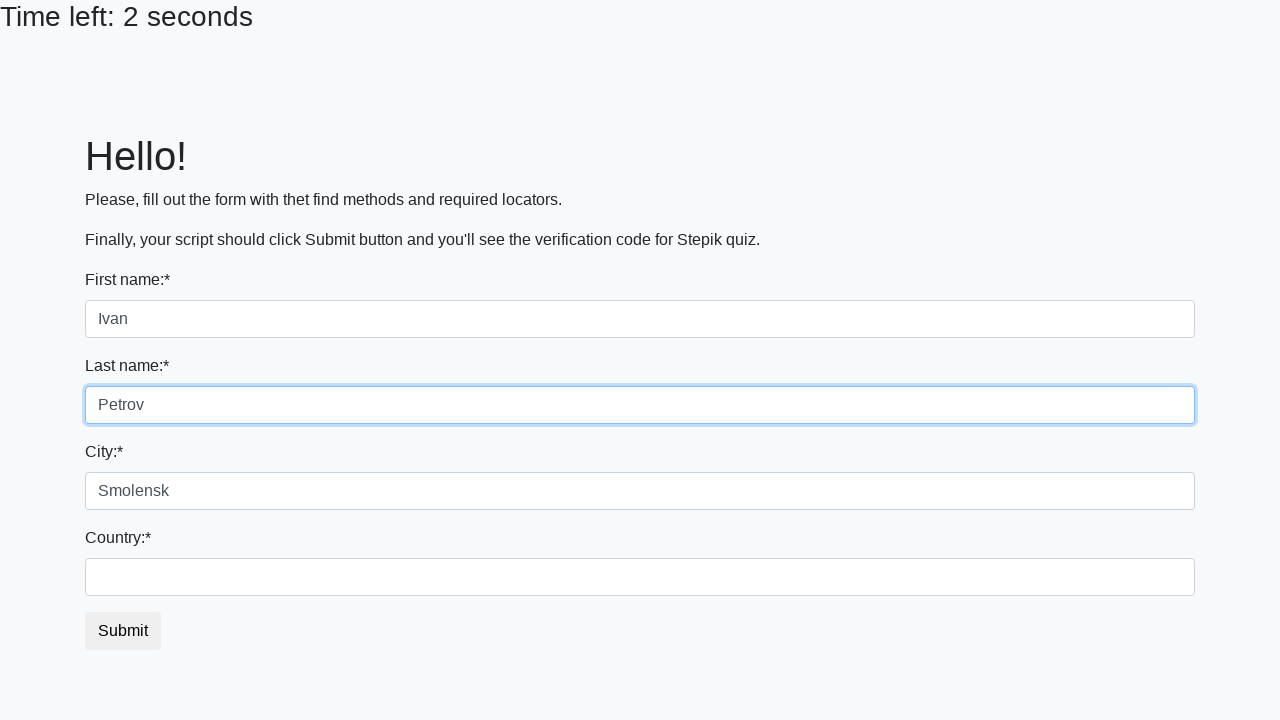

Filled country field with 'Russia' on #country
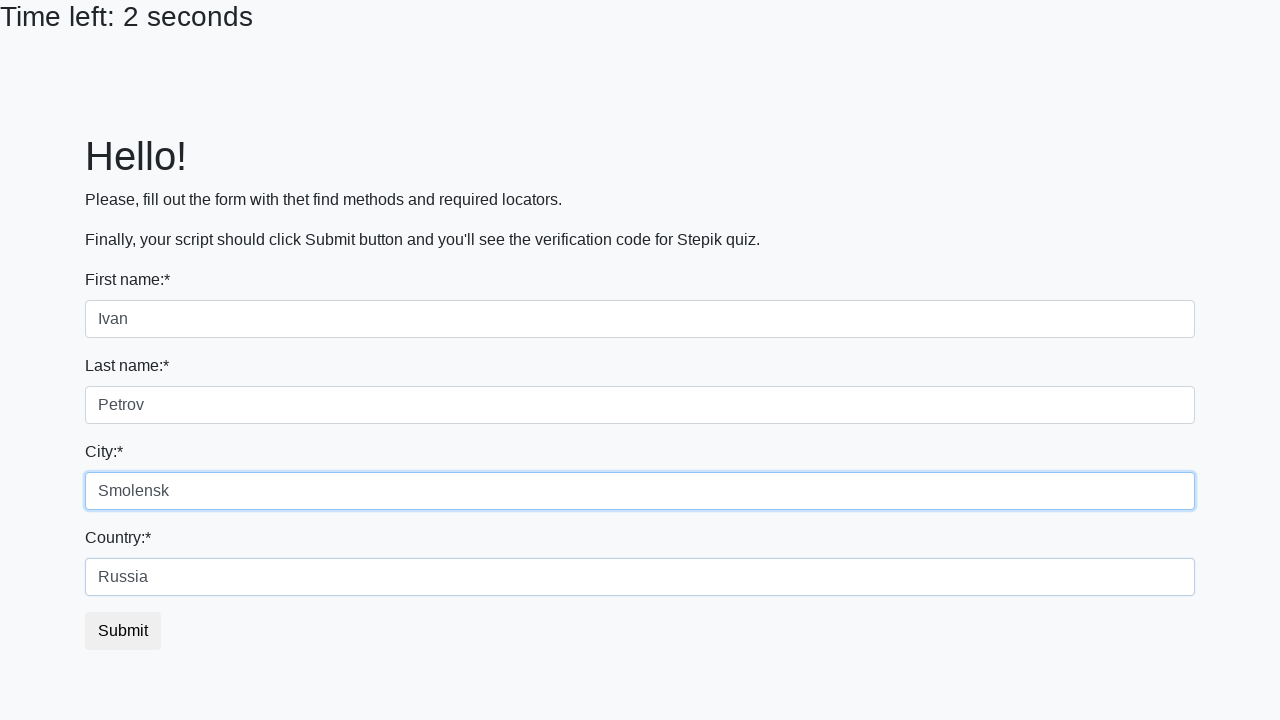

Clicked submit button to complete form at (123, 631) on button.btn
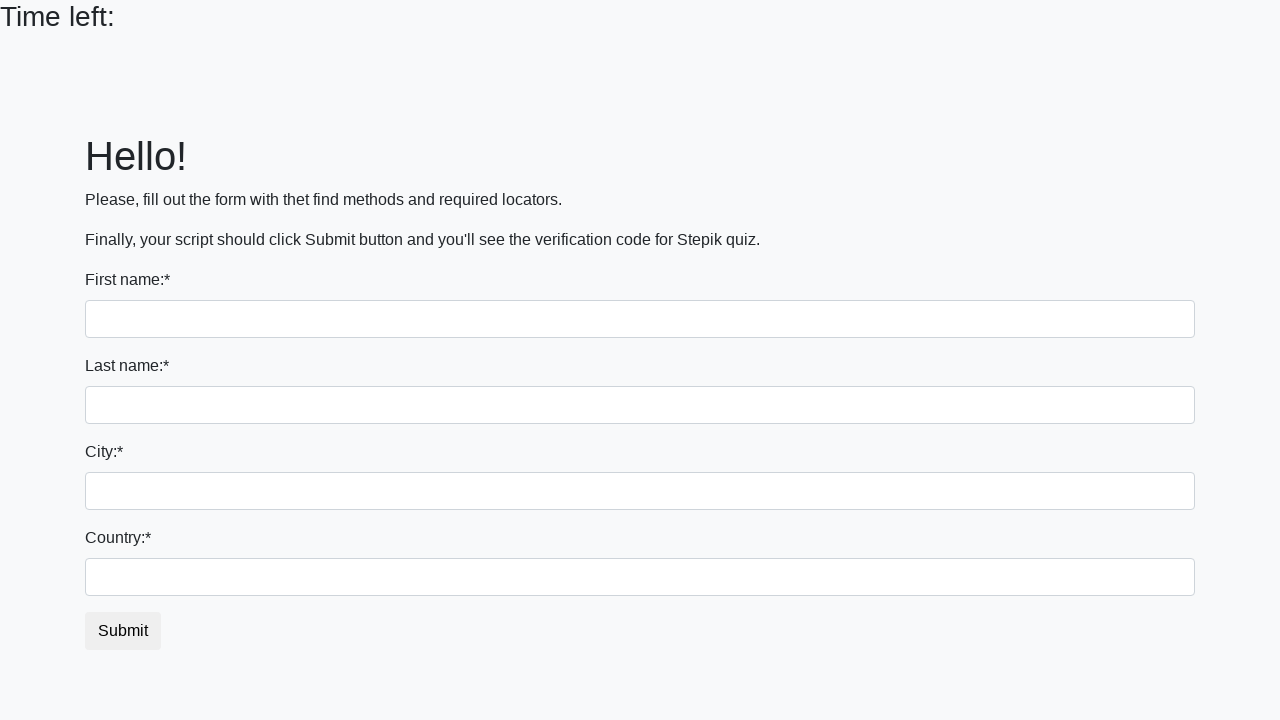

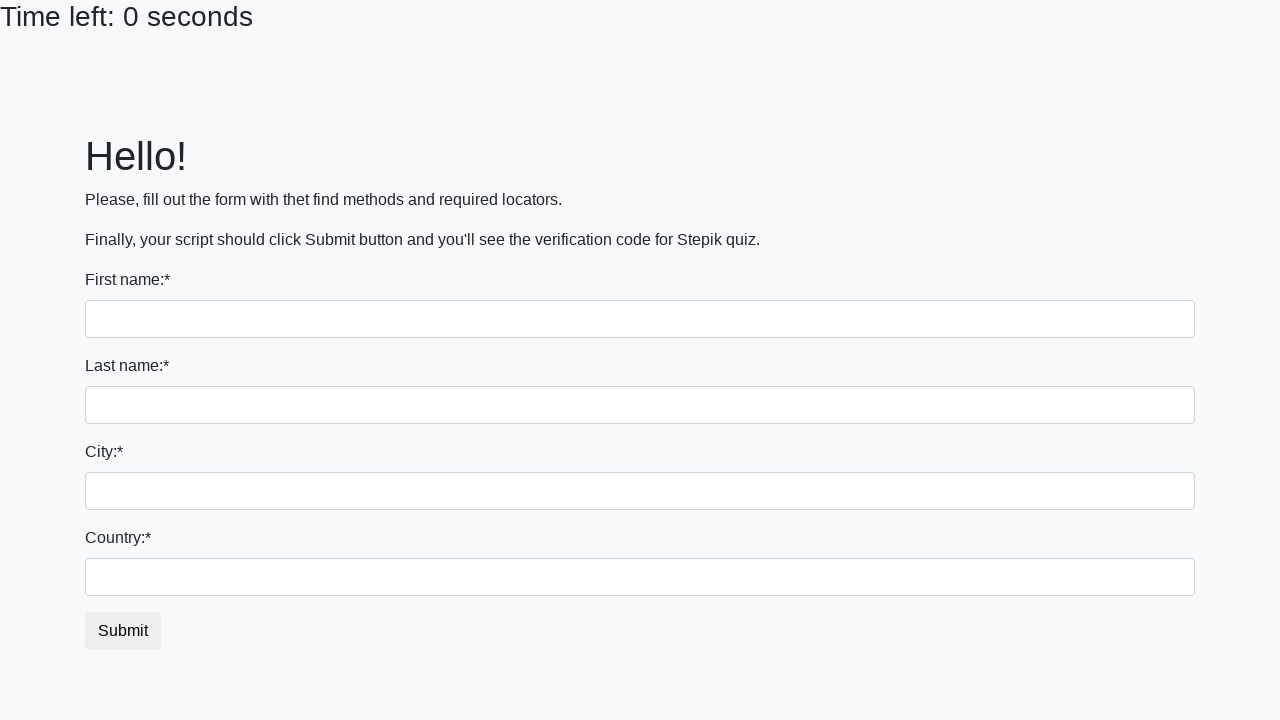